Tests keyboard key press functionality by sending ENTER and TAB key events to the page

Starting URL: https://the-internet.herokuapp.com/key_presses

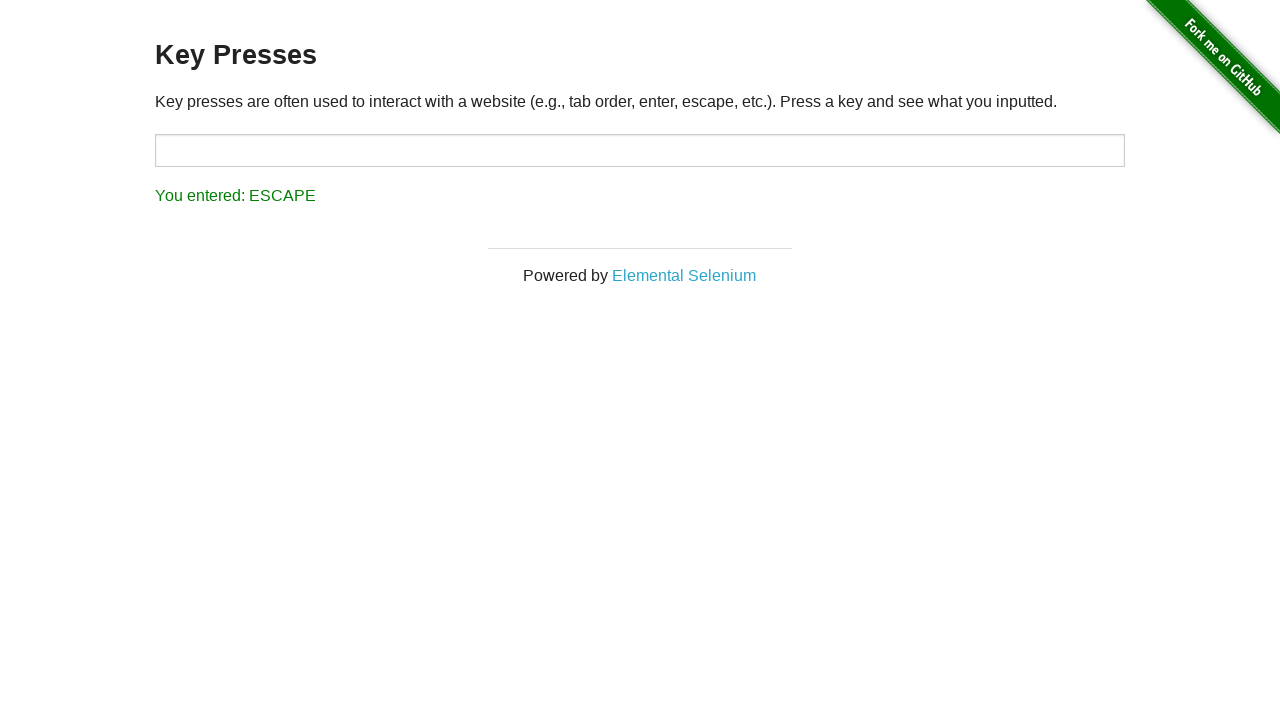

Pressed ENTER key
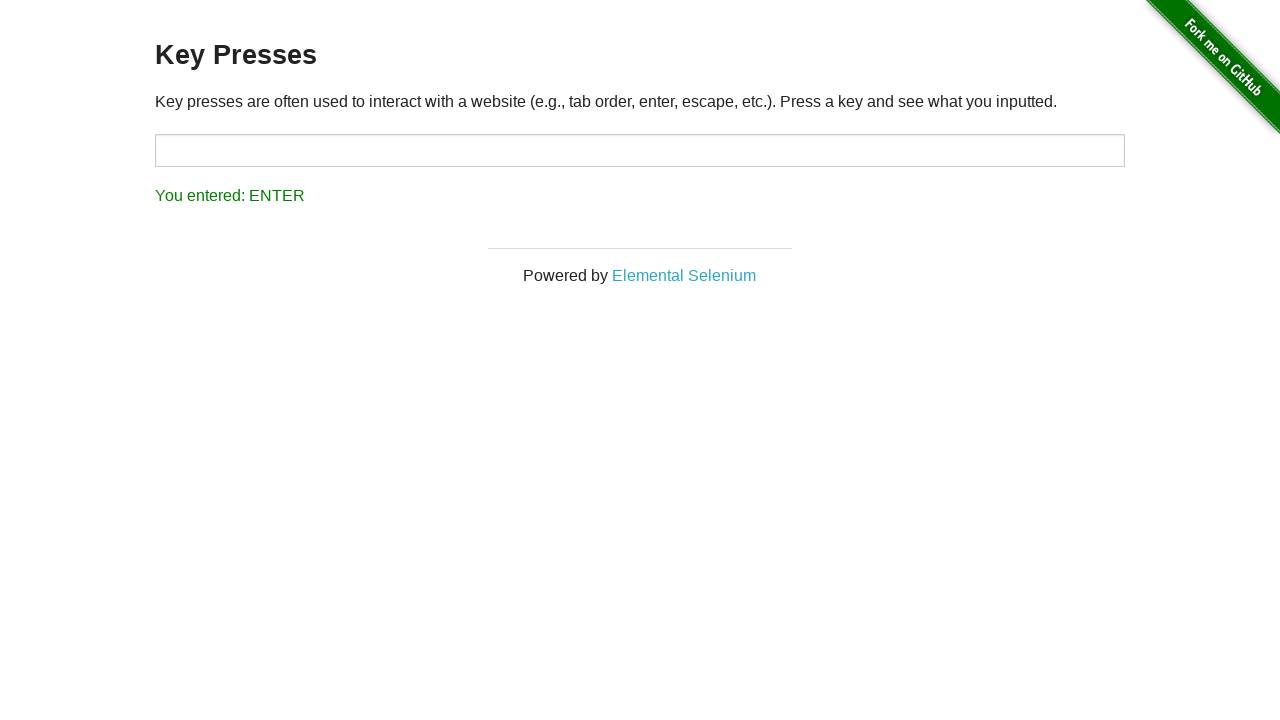

Pressed TAB key
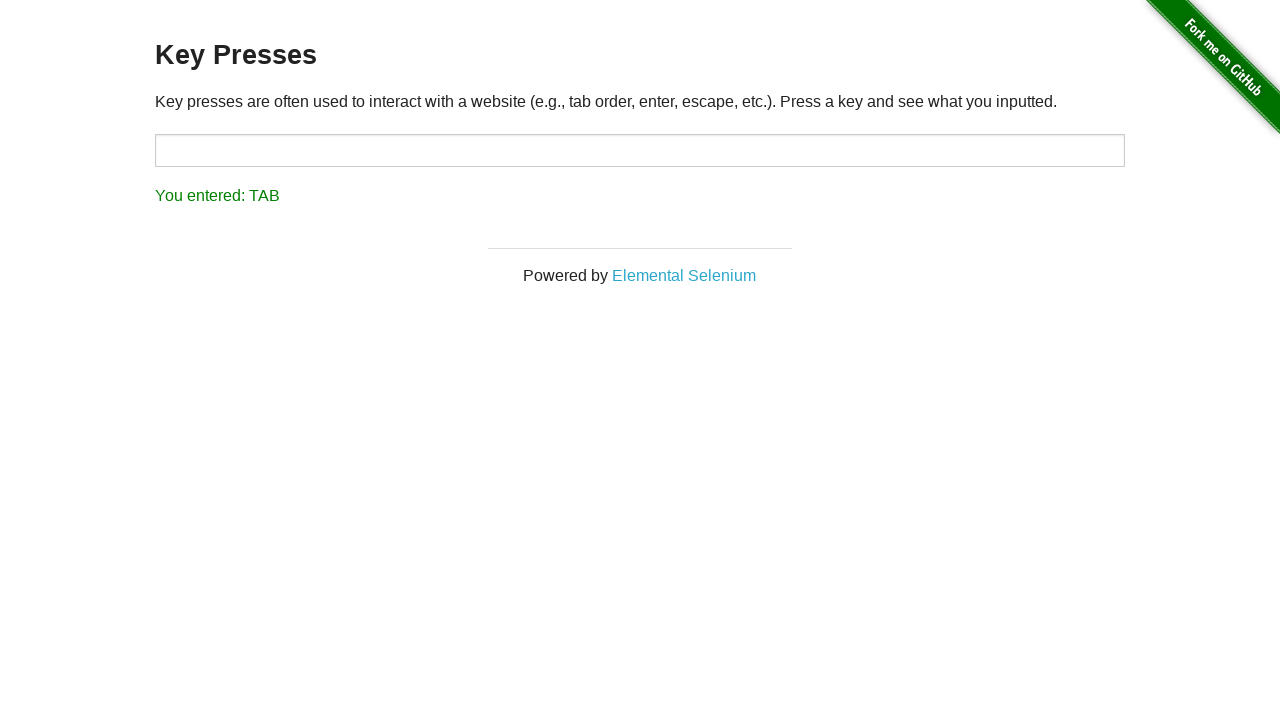

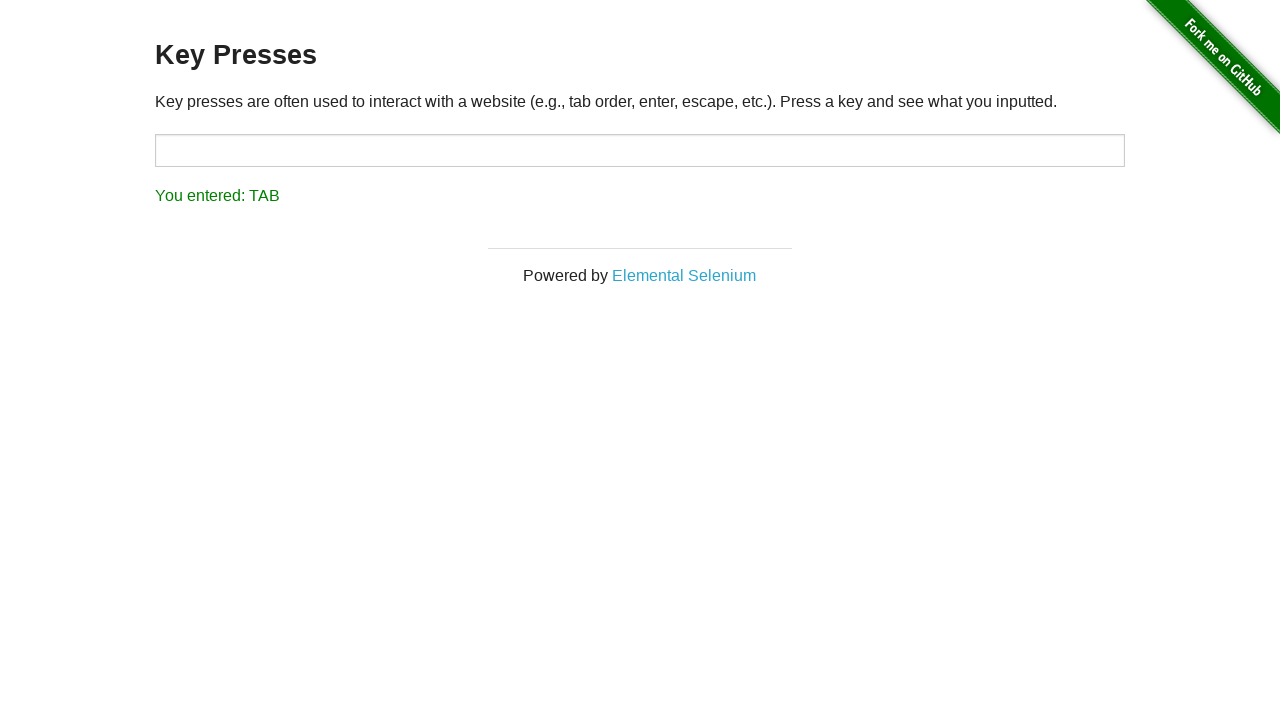